Tests navigation to CRM Development page through the Verticals > Custom App menu

Starting URL: https://www.tranktechnologies.com/

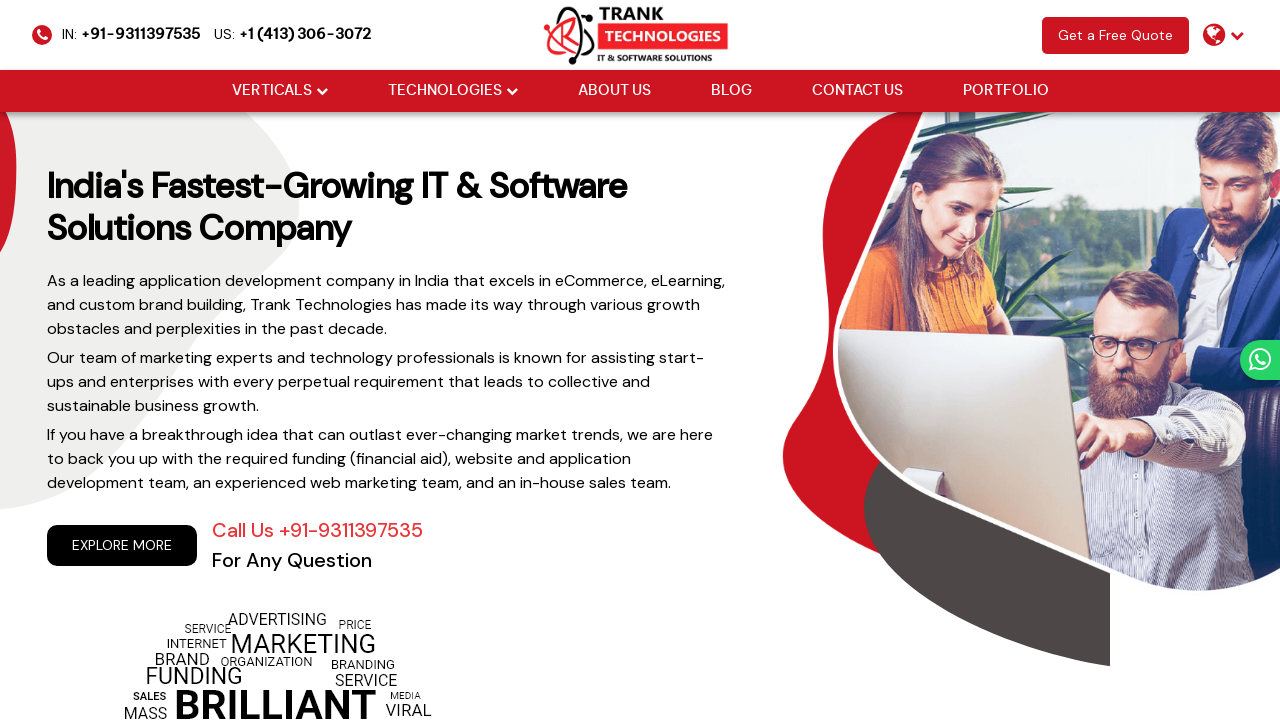

Hovered over Verticals dropdown at (322, 91) on (//i[@class='fa fa-chevron-down'])[2]
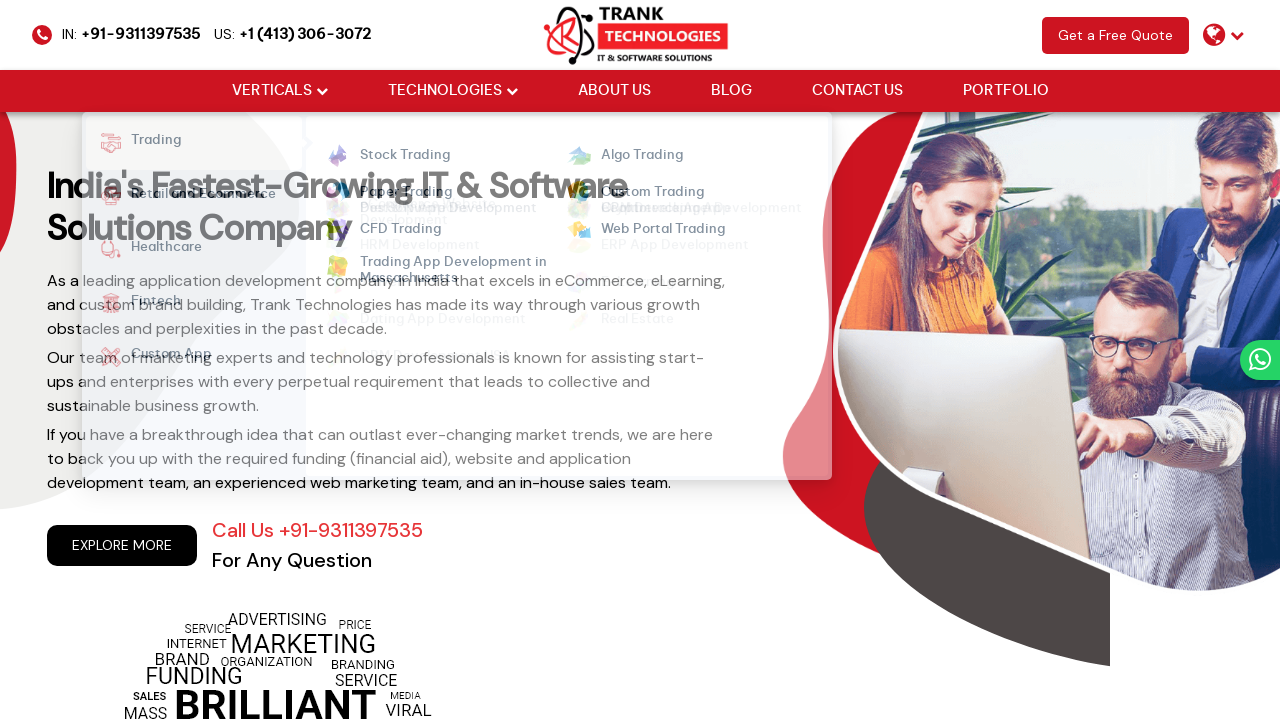

Waited 500ms for dropdown animation
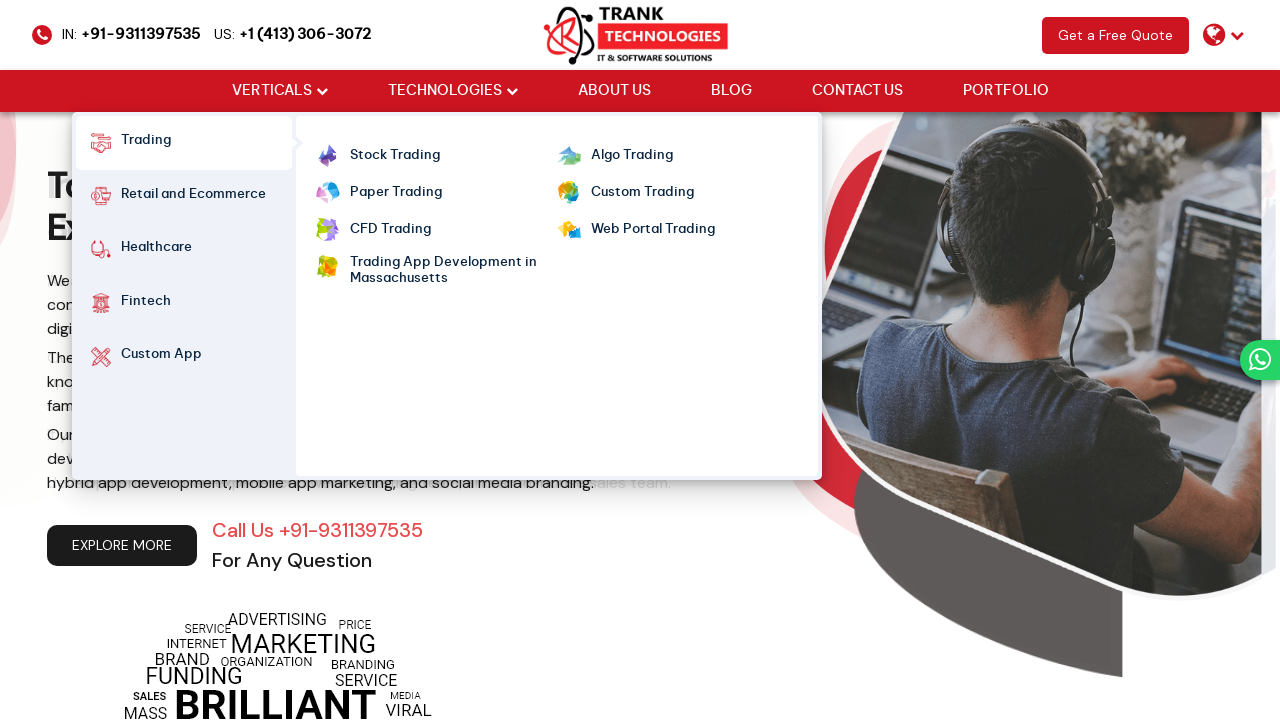

Hovered over Custom App menu item at (161, 357) on xpath=//strong[normalize-space()='Custom App']
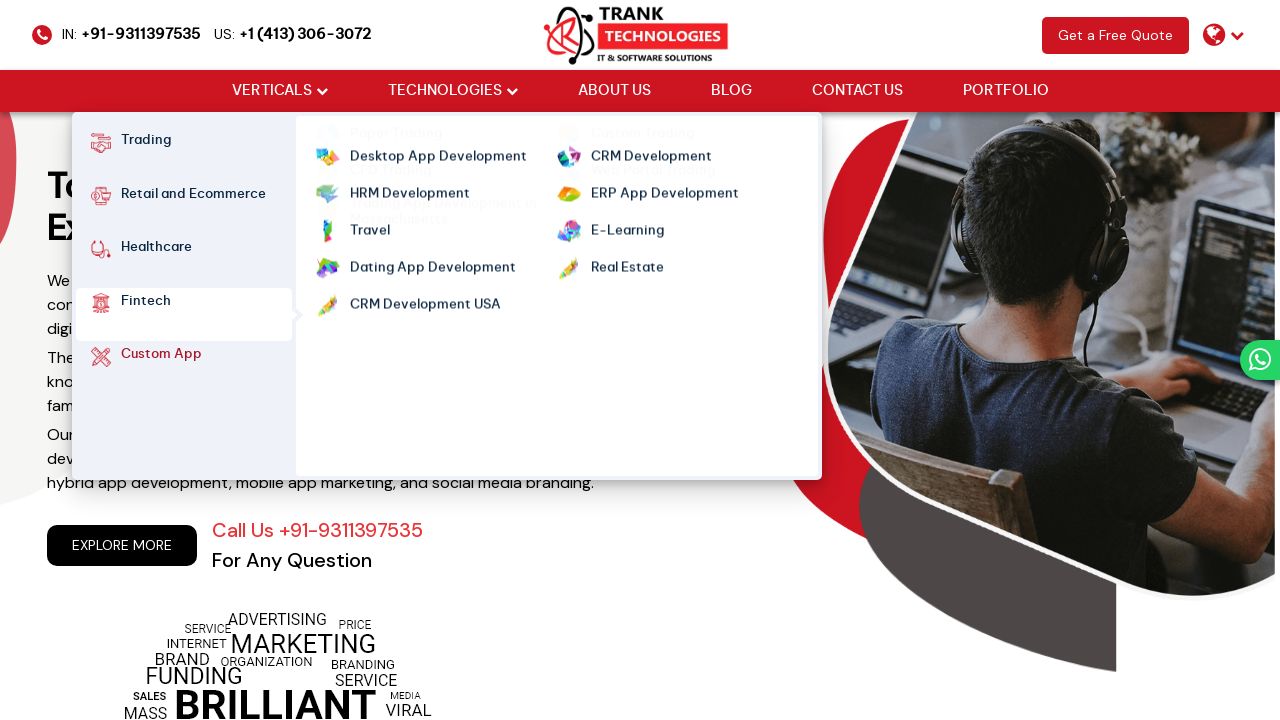

Waited 500ms for submenu animation
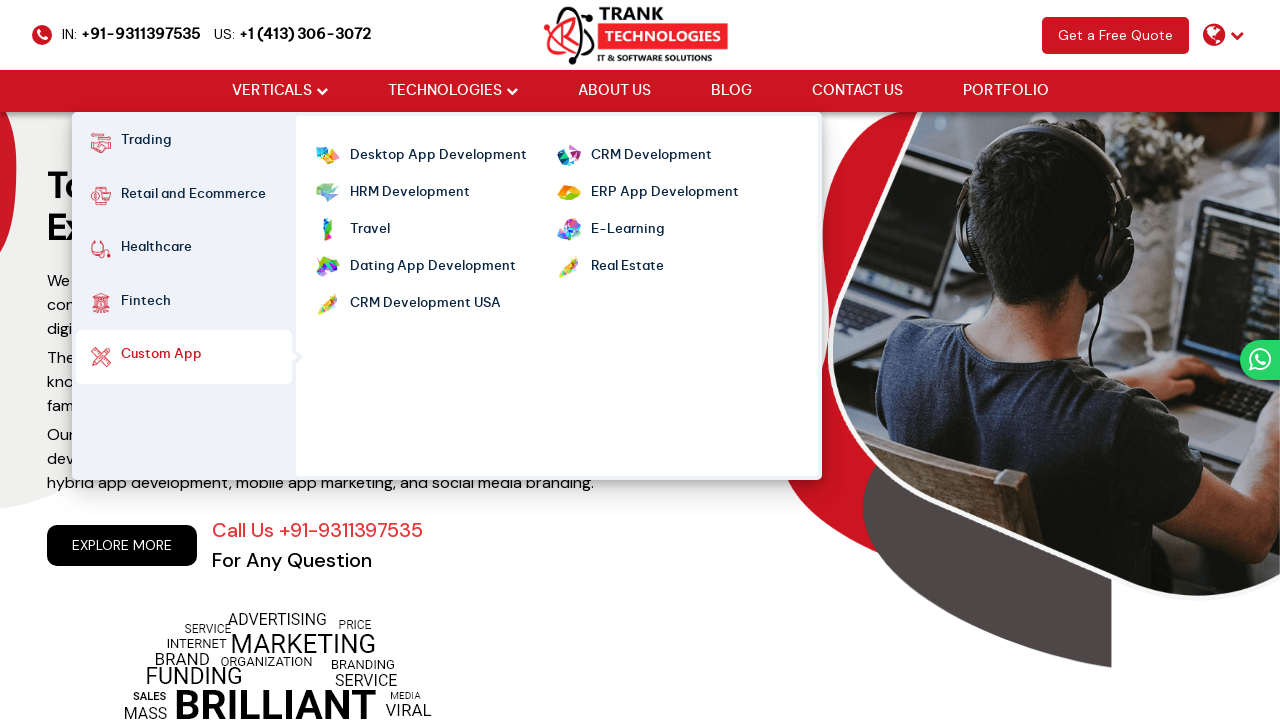

Clicked on CRM Development menu option at (651, 156) on xpath=//ul[@class='cm-flex cm-flex-wrap']//a[@class='mm-active'][normalize-space
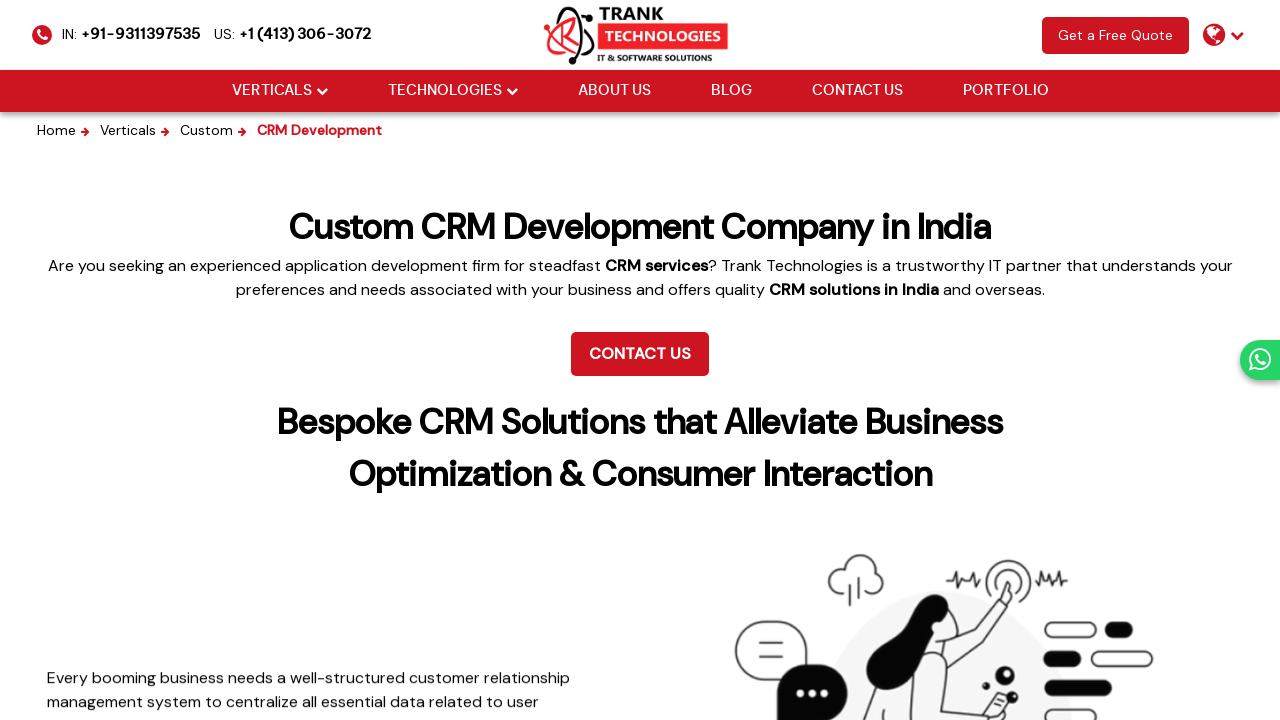

Waited 1000ms for CRM Development page to load
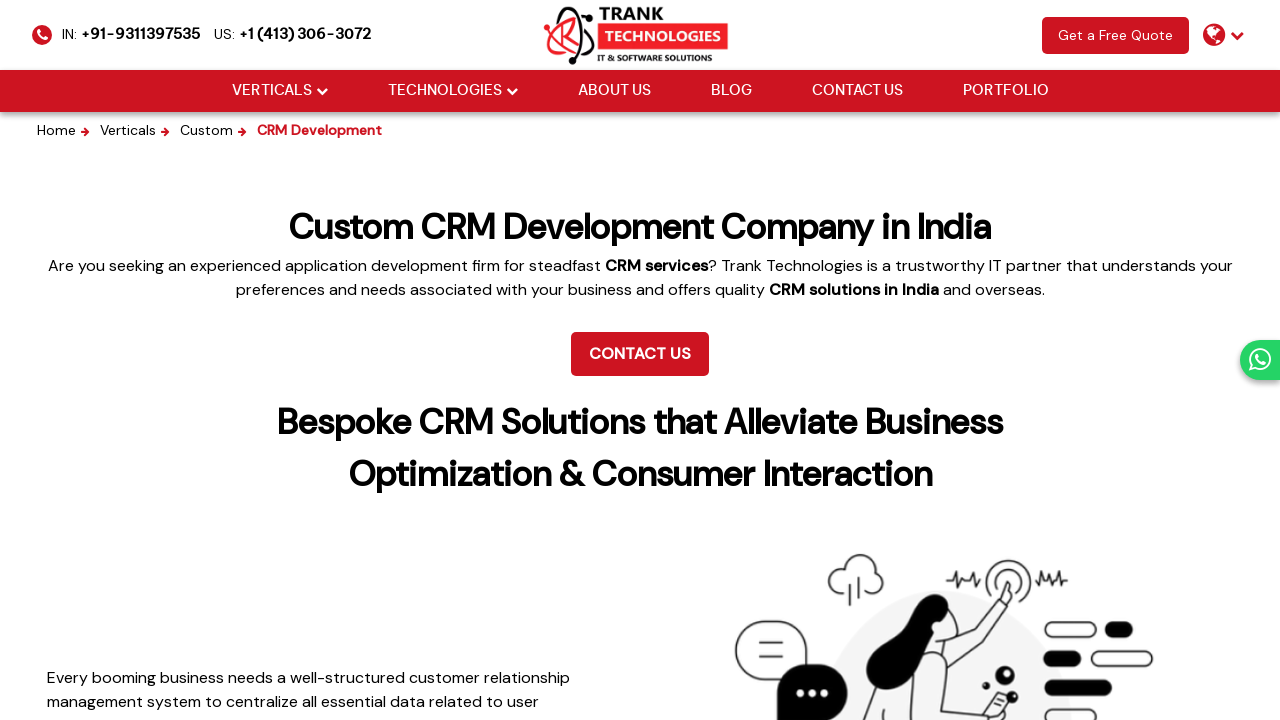

Navigated back to previous page
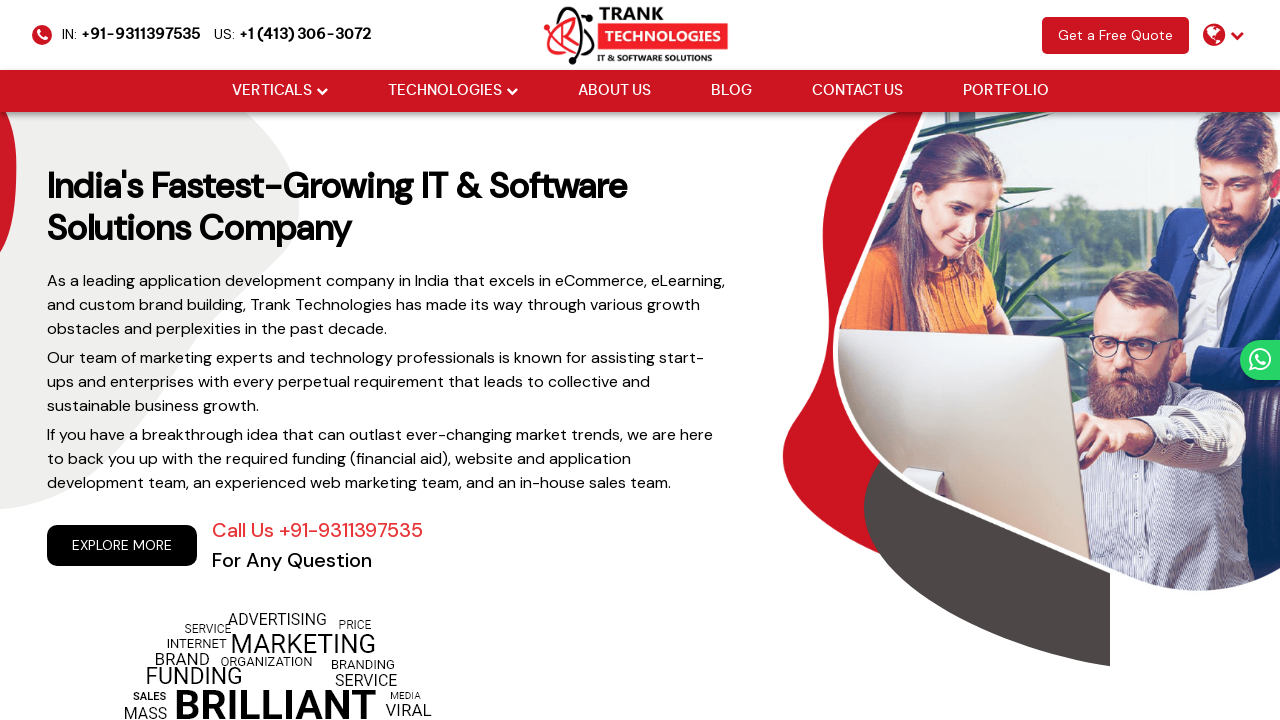

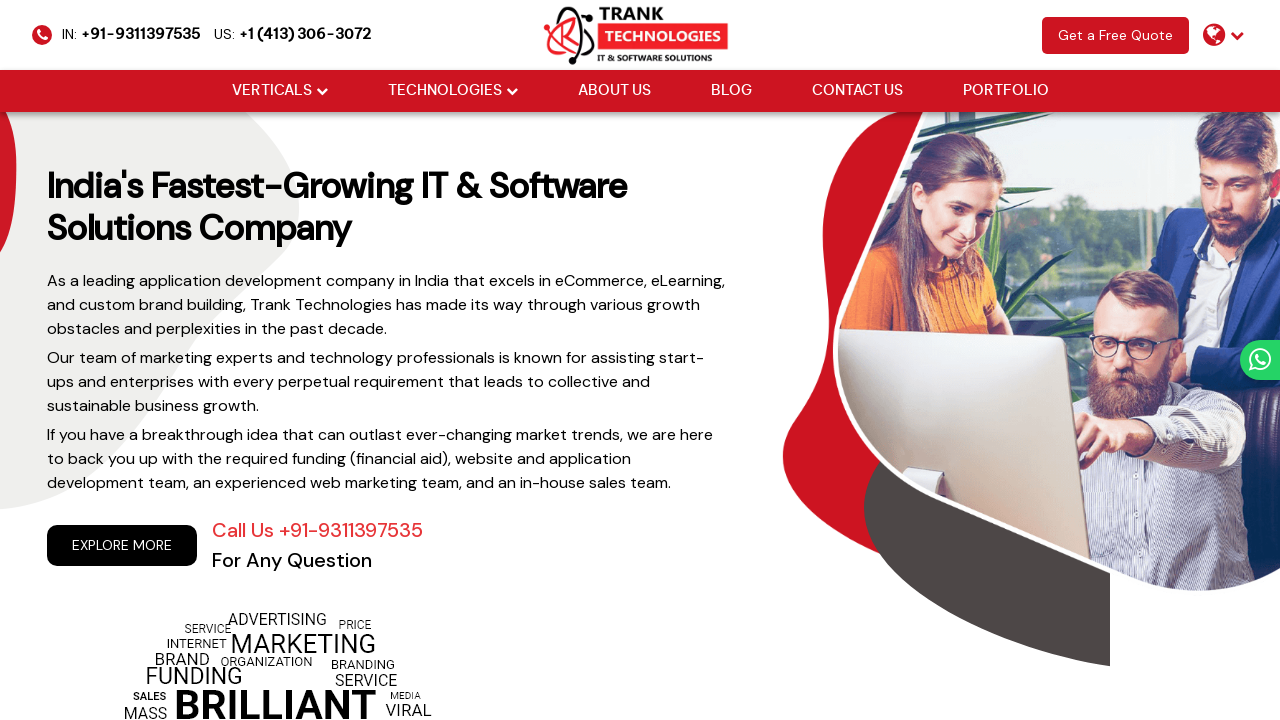